Tests drag and drop functionality on jQuery UI demo page by navigating to the Droppable demo, switching to the iframe, and dragging an element to a drop target

Starting URL: https://jqueryui.com/

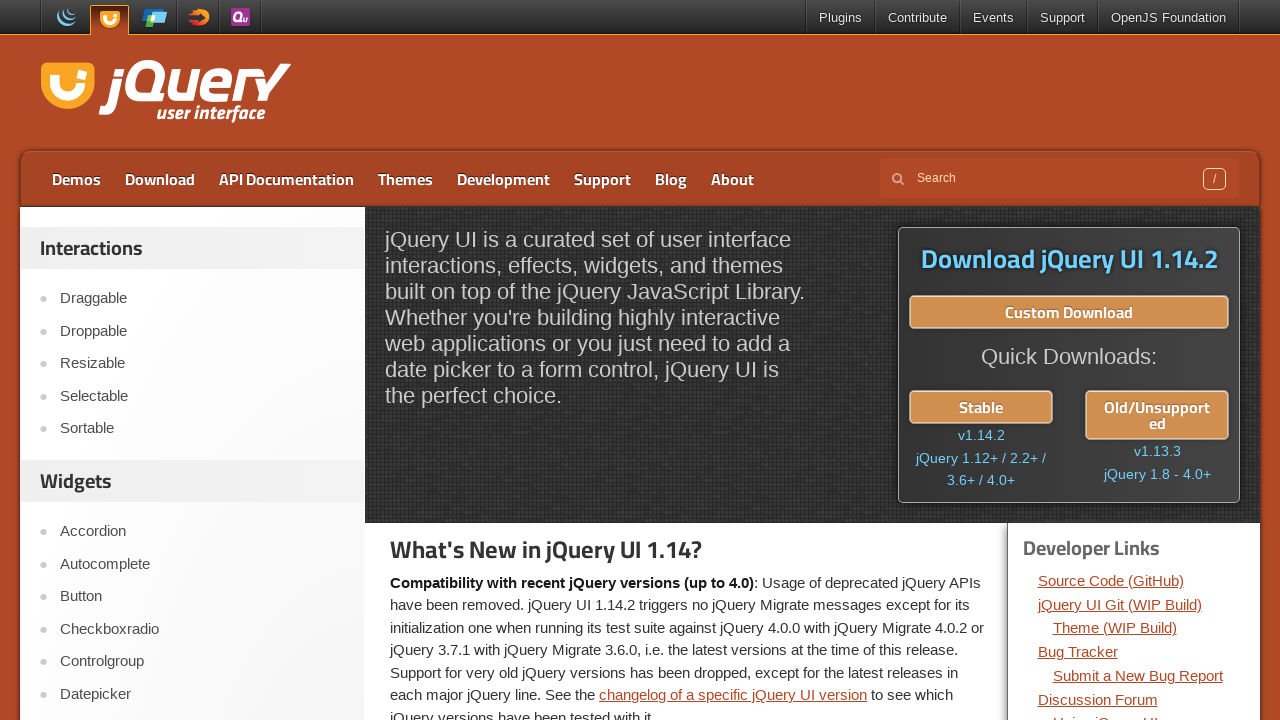

Clicked on Droppable demo link at (202, 331) on xpath=//a[contains(text(),'Droppable')]
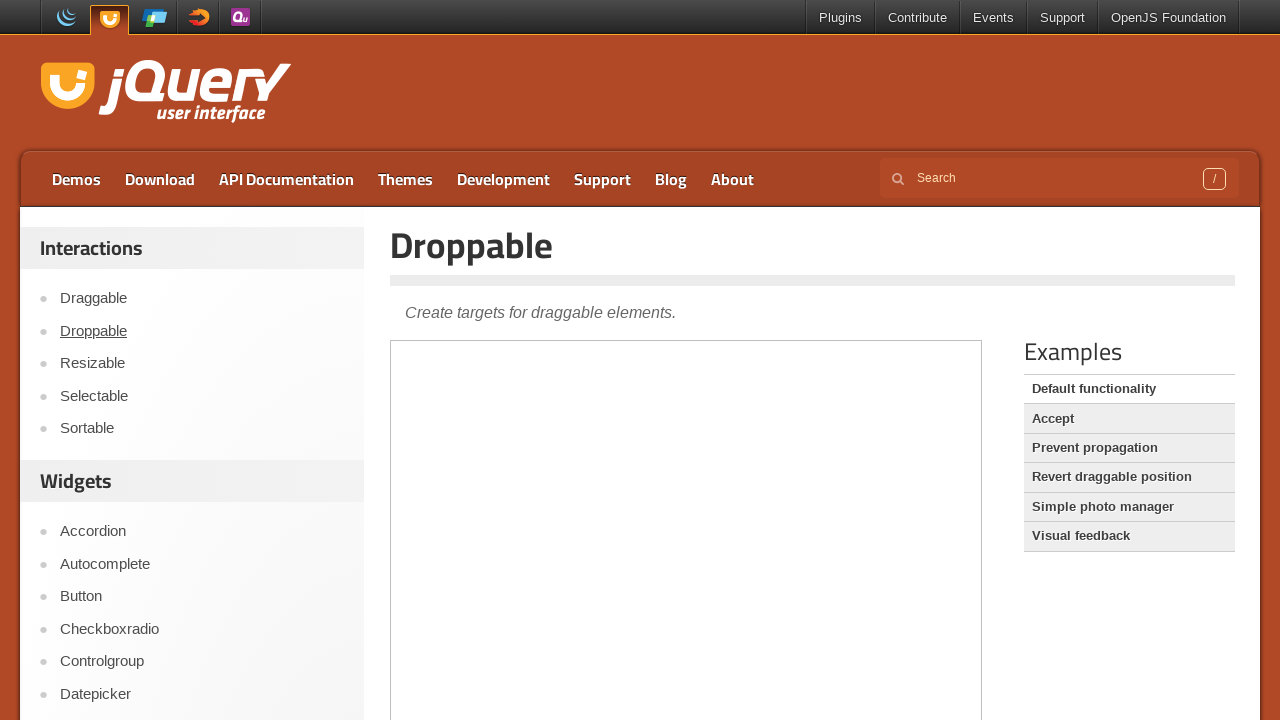

Waited for iframe to load
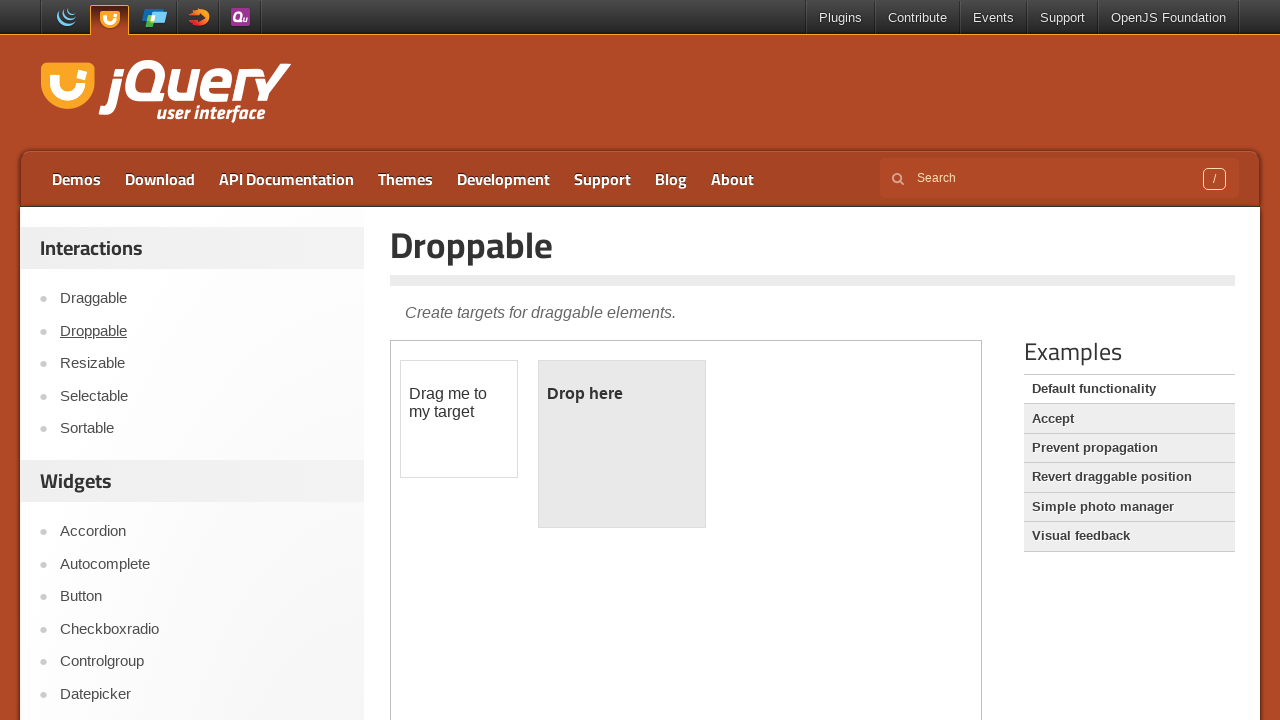

Switched to iframe
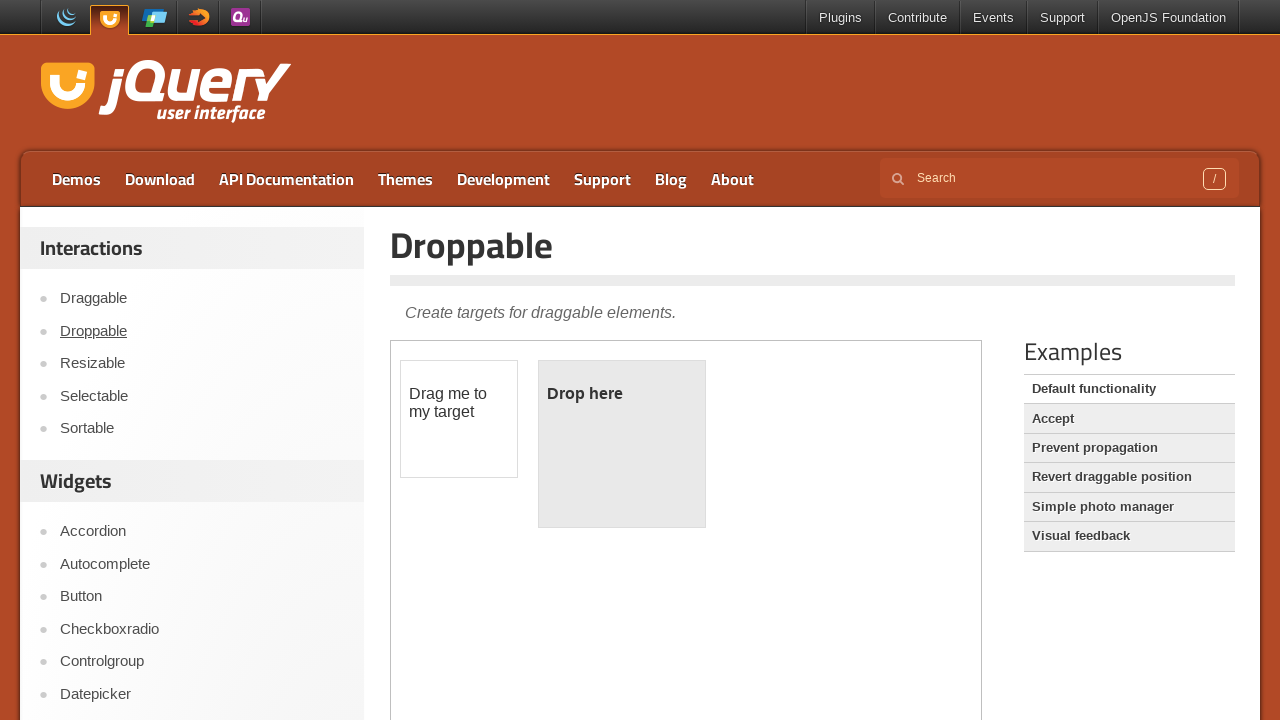

Waited for draggable element to appear in iframe
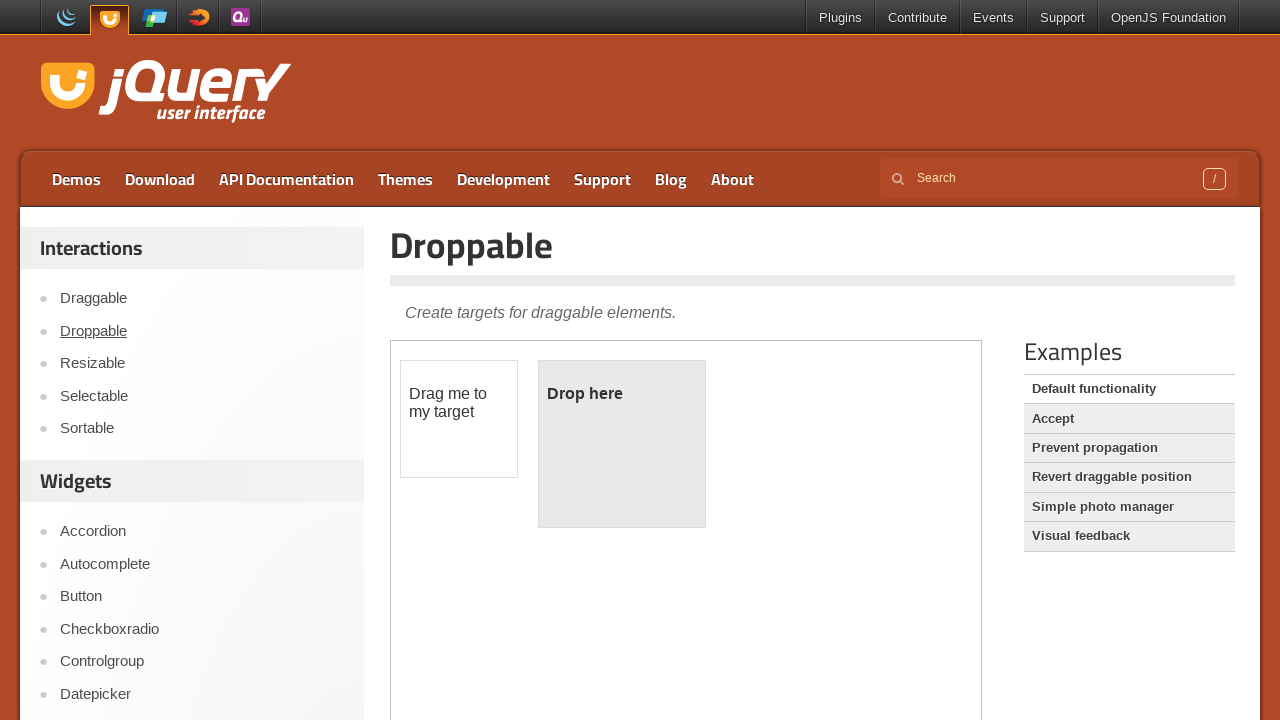

Located draggable source element
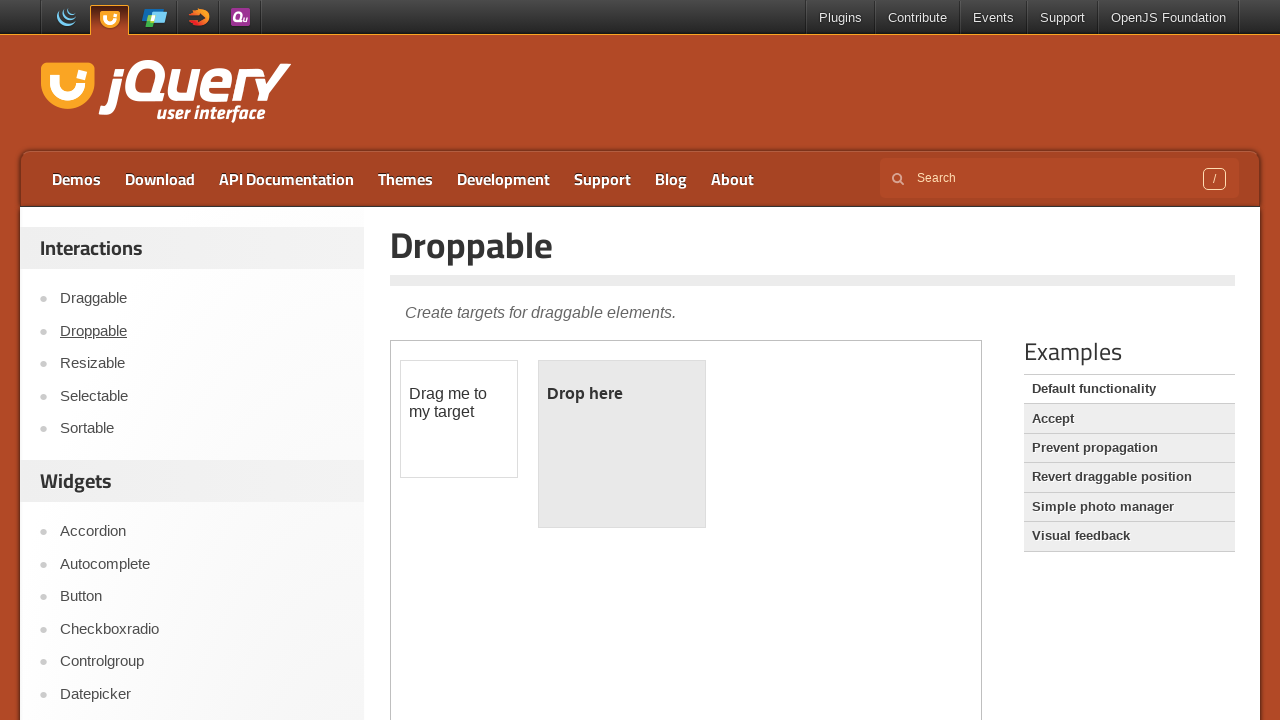

Located droppable target element
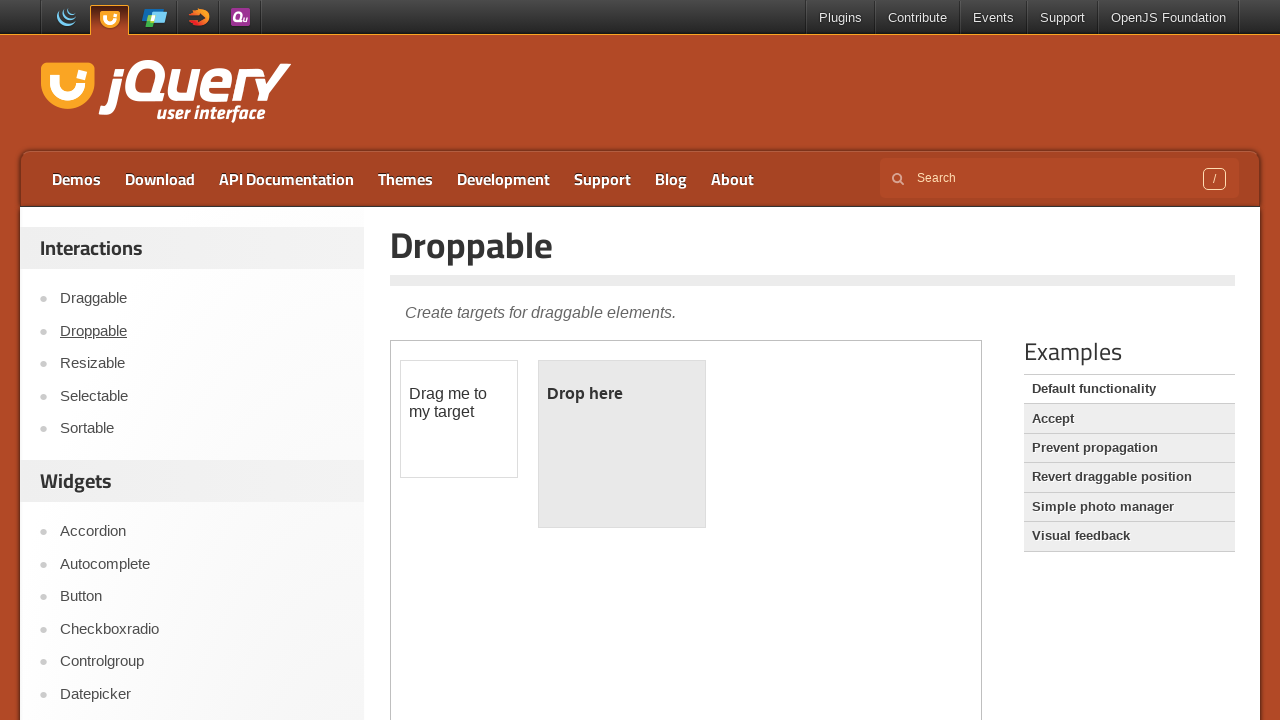

Dragged element from source to target at (622, 444)
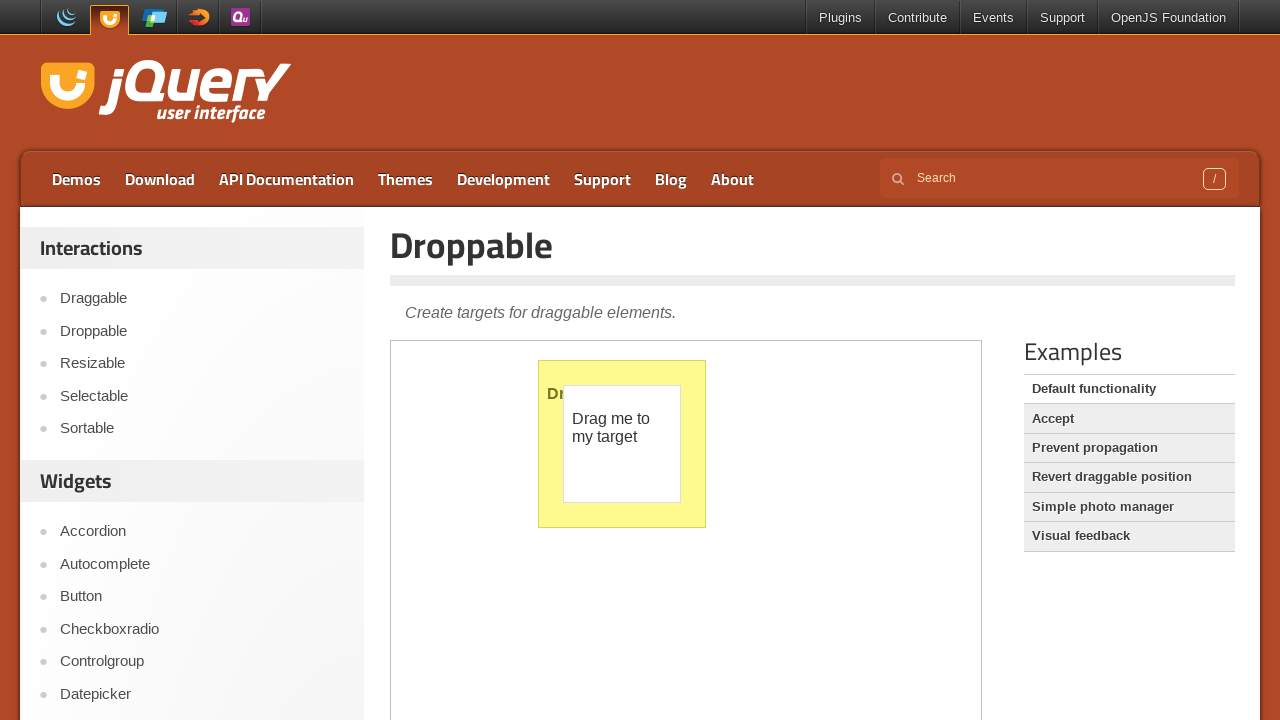

Verified drop was successful - 'Dropped!' text appeared
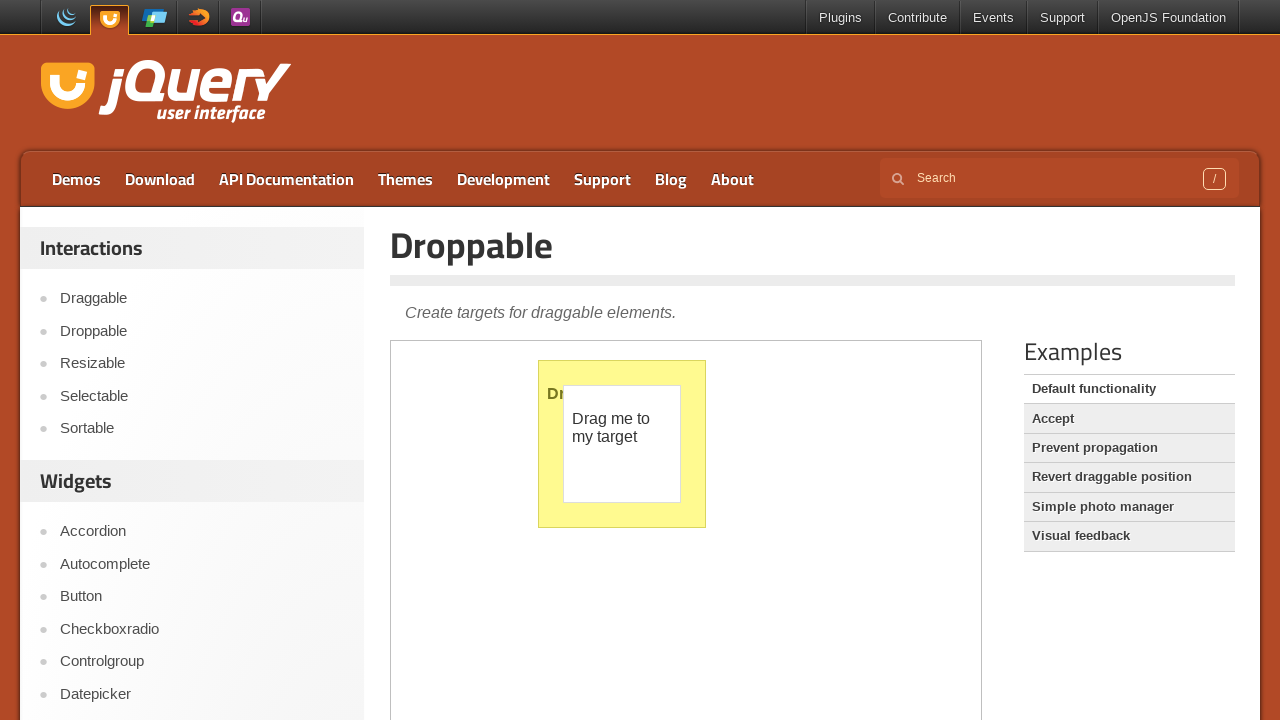

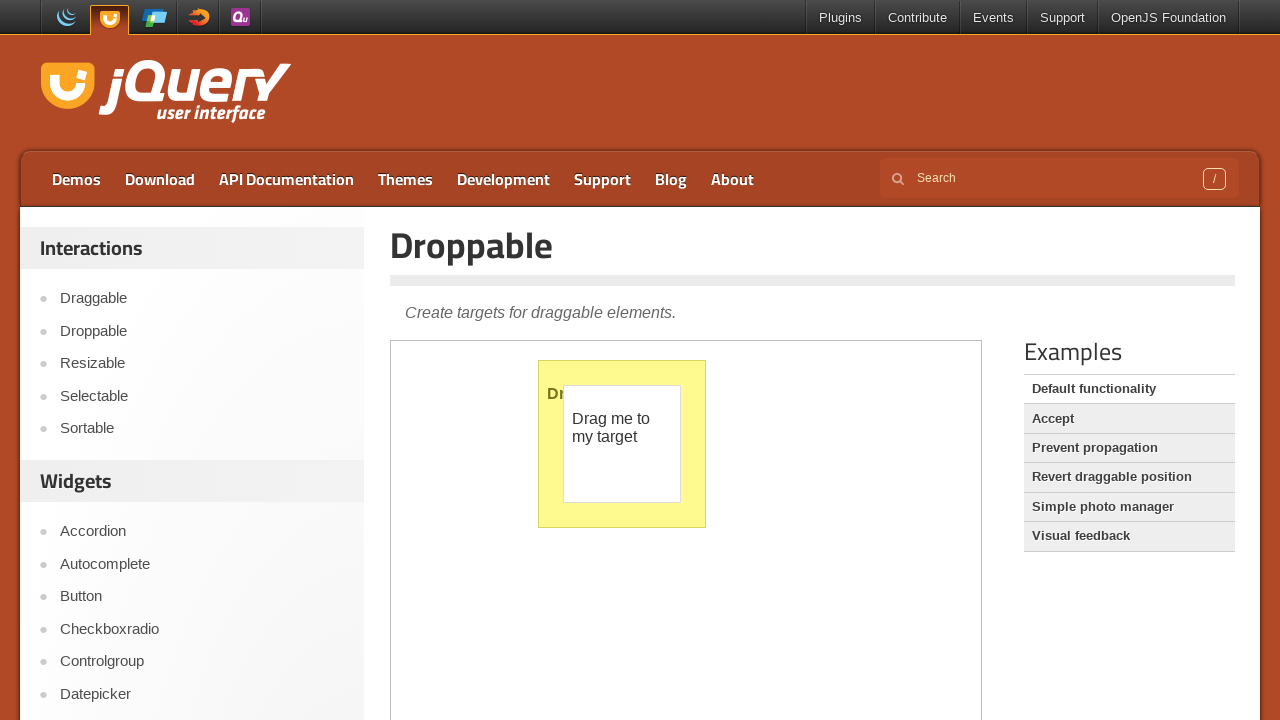